Validates that the regenerate background button has the correct onclick attribute

Starting URL: https://jaredwebber.dev

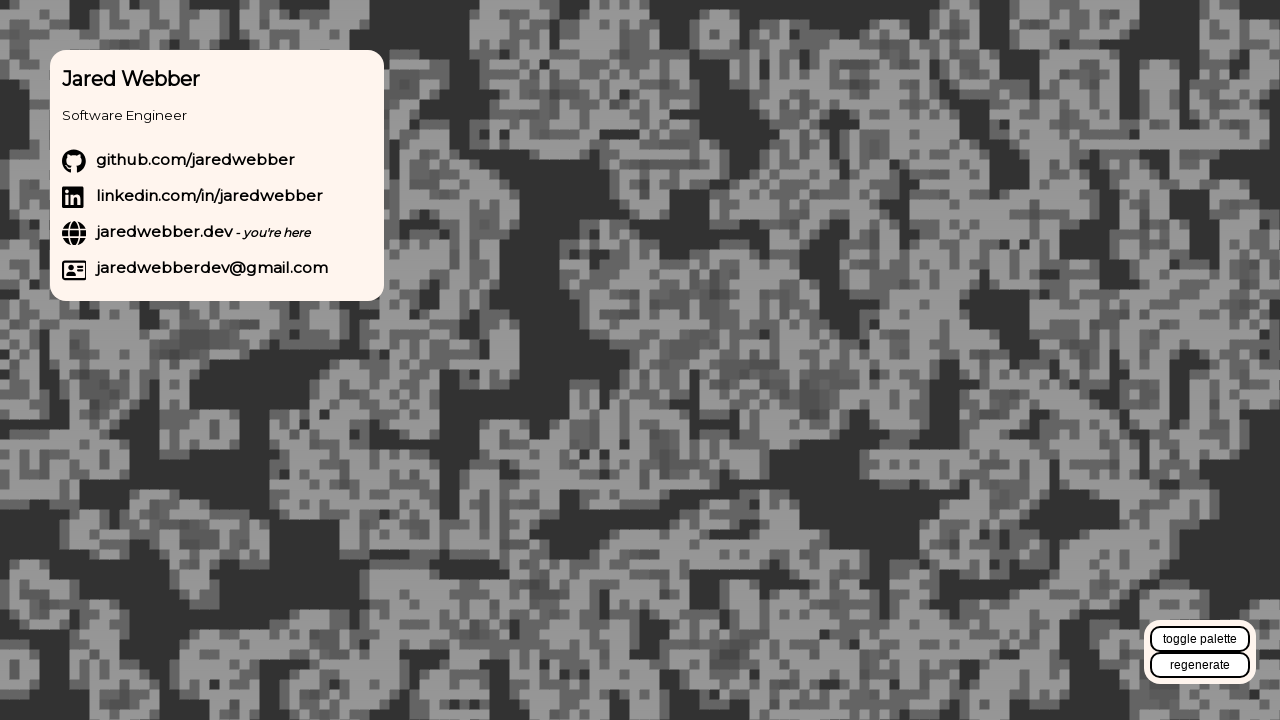

Located the regenerate background button element
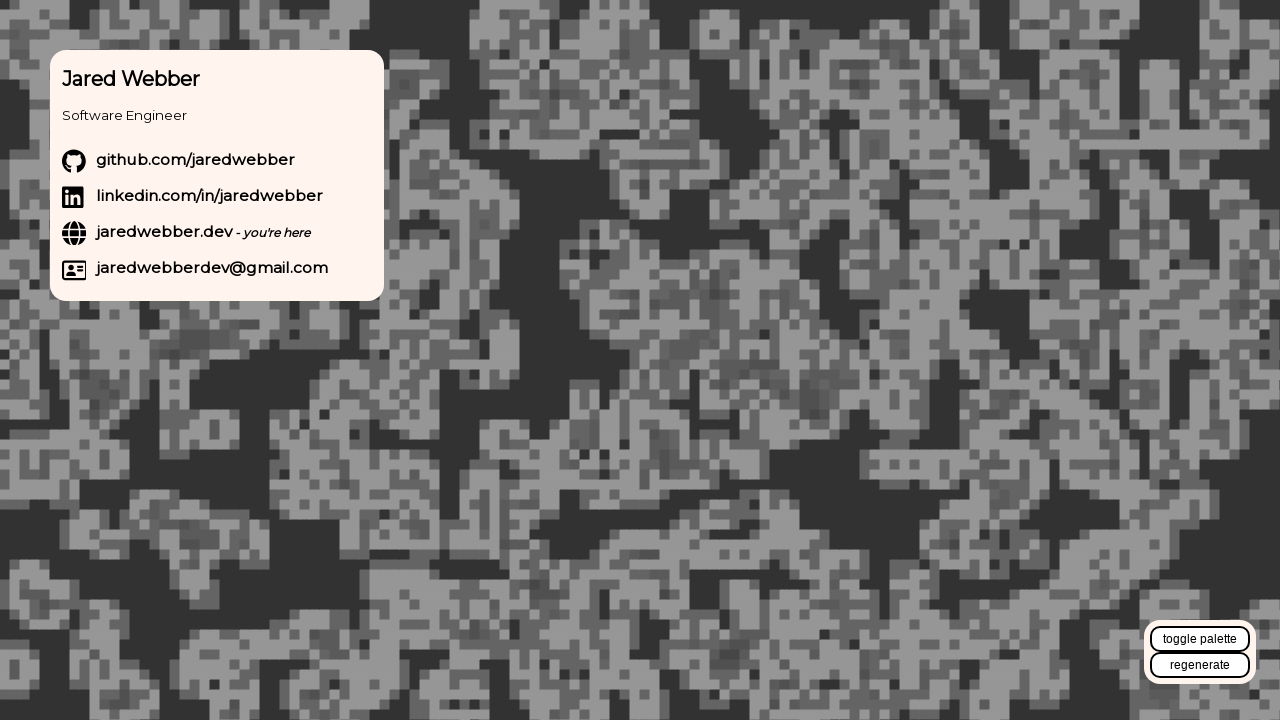

Verified that regenerate button has correct onclick attribute 'regenerateBackground()'
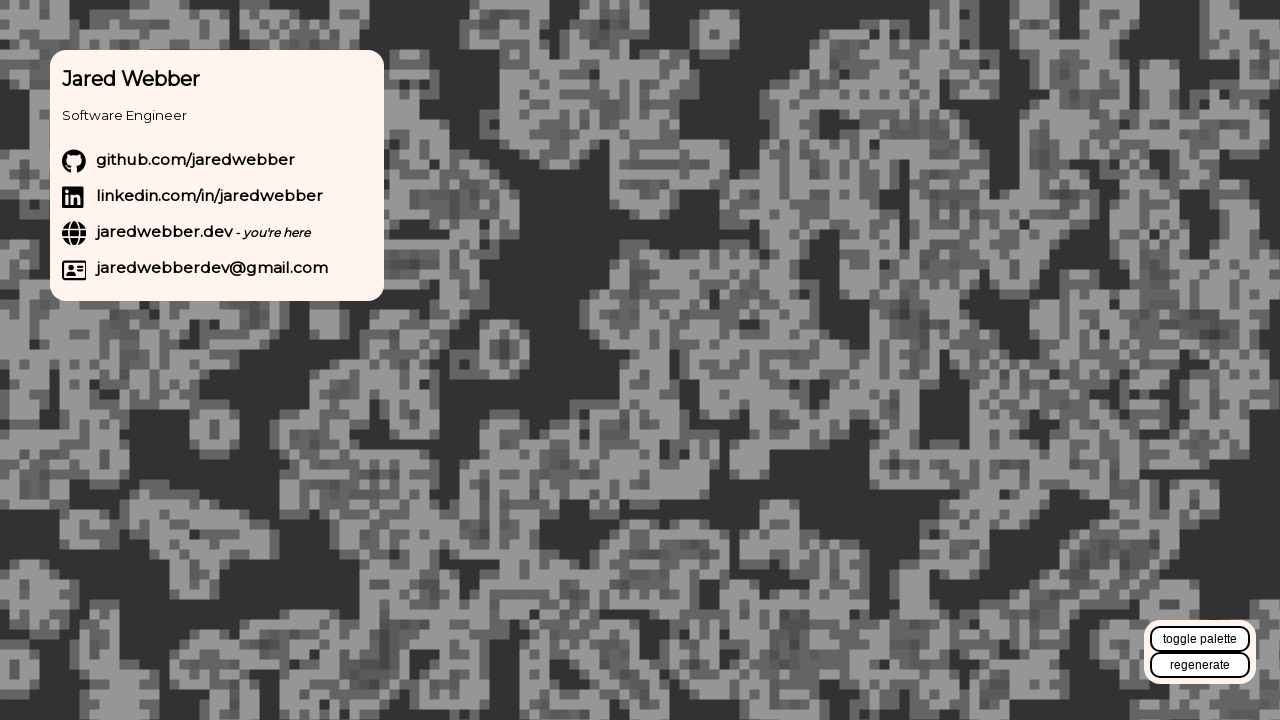

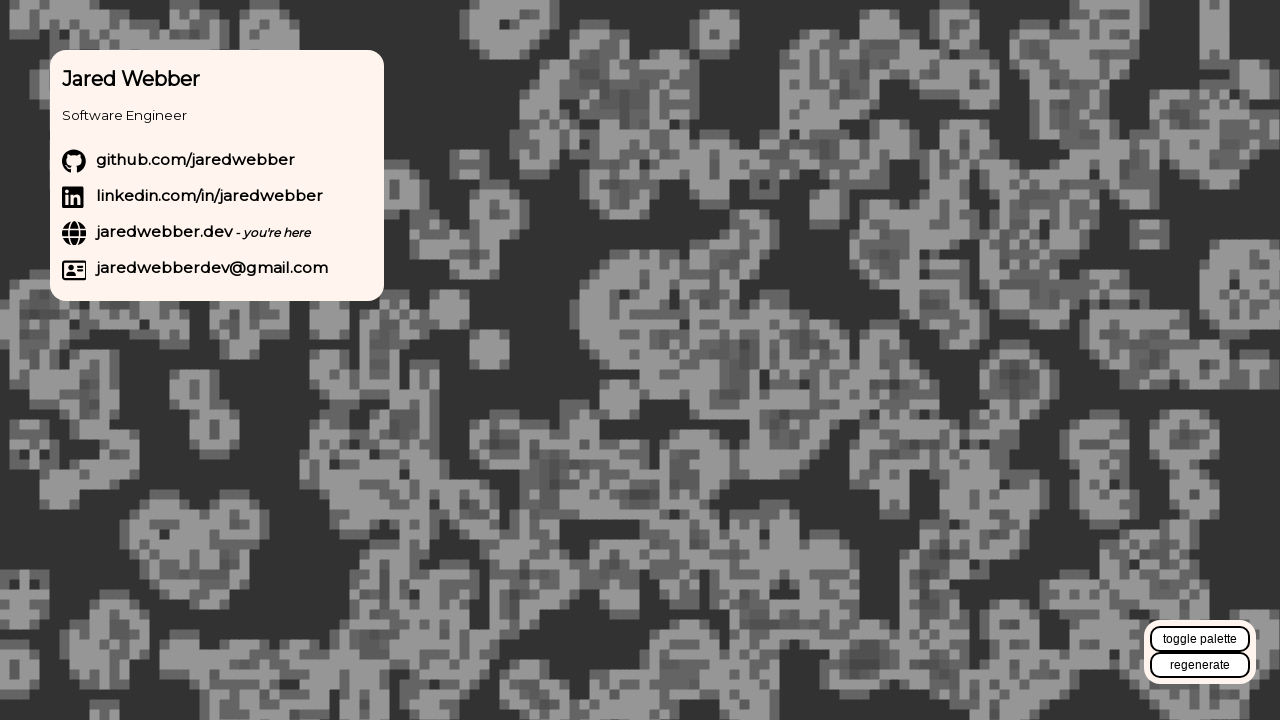